Tests a login form with password reset functionality, including filling incorrect credentials, using forgot password flow to reset, and then successfully logging in with correct credentials

Starting URL: https://rahulshettyacademy.com/locatorspractice/

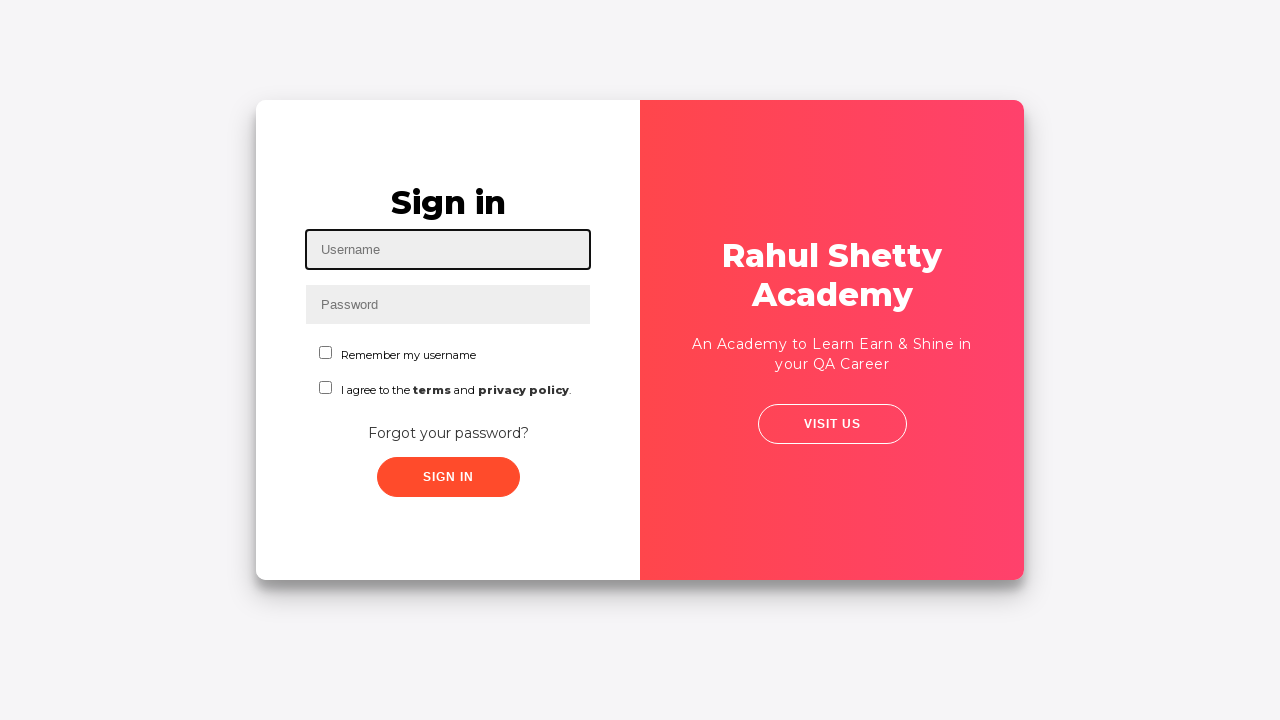

Filled username field with incorrect credentials 'Evan' on #inputUsername
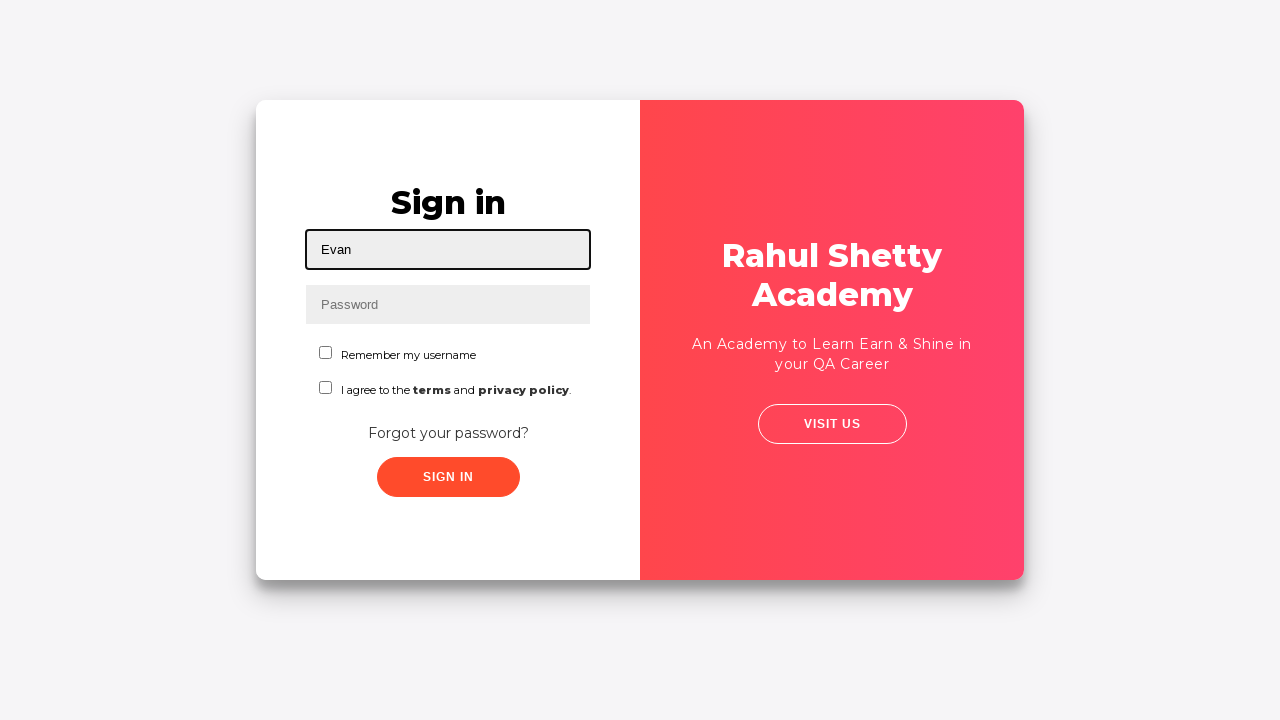

Filled password field with incorrect password 'hello123!' on input[name='inputPassword']
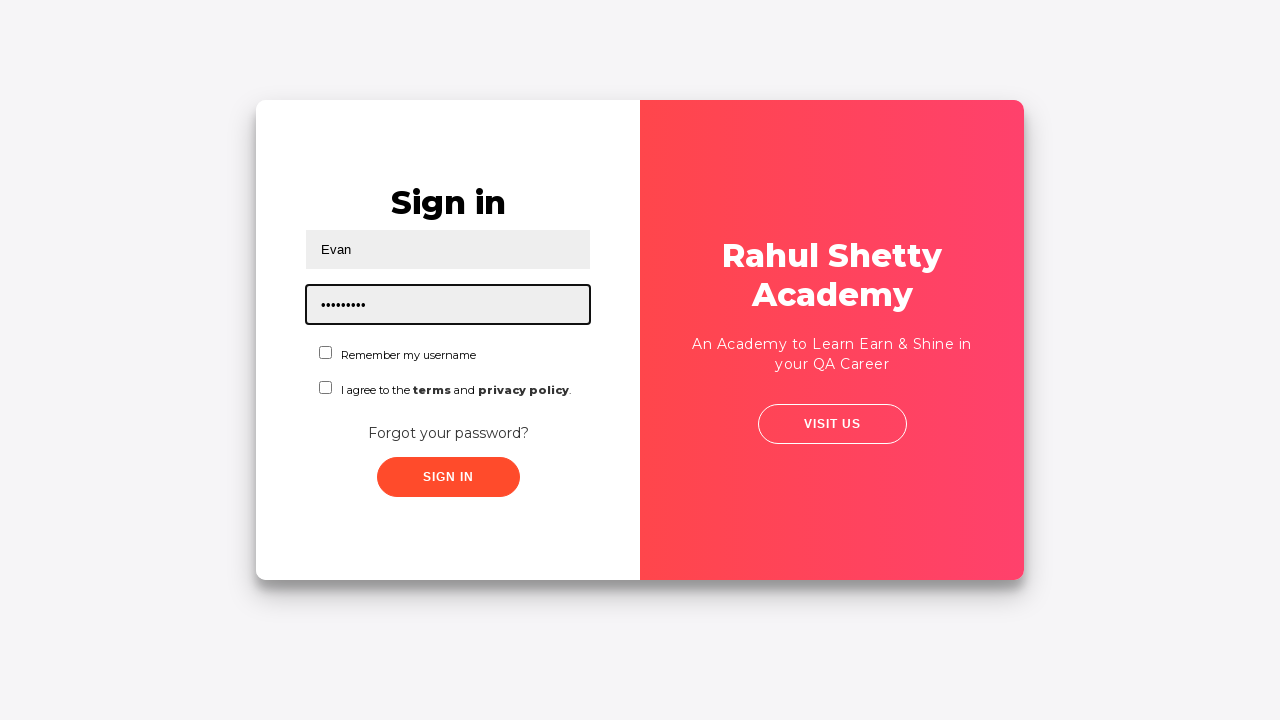

Clicked sign in button with incorrect credentials at (448, 477) on .signInBtn
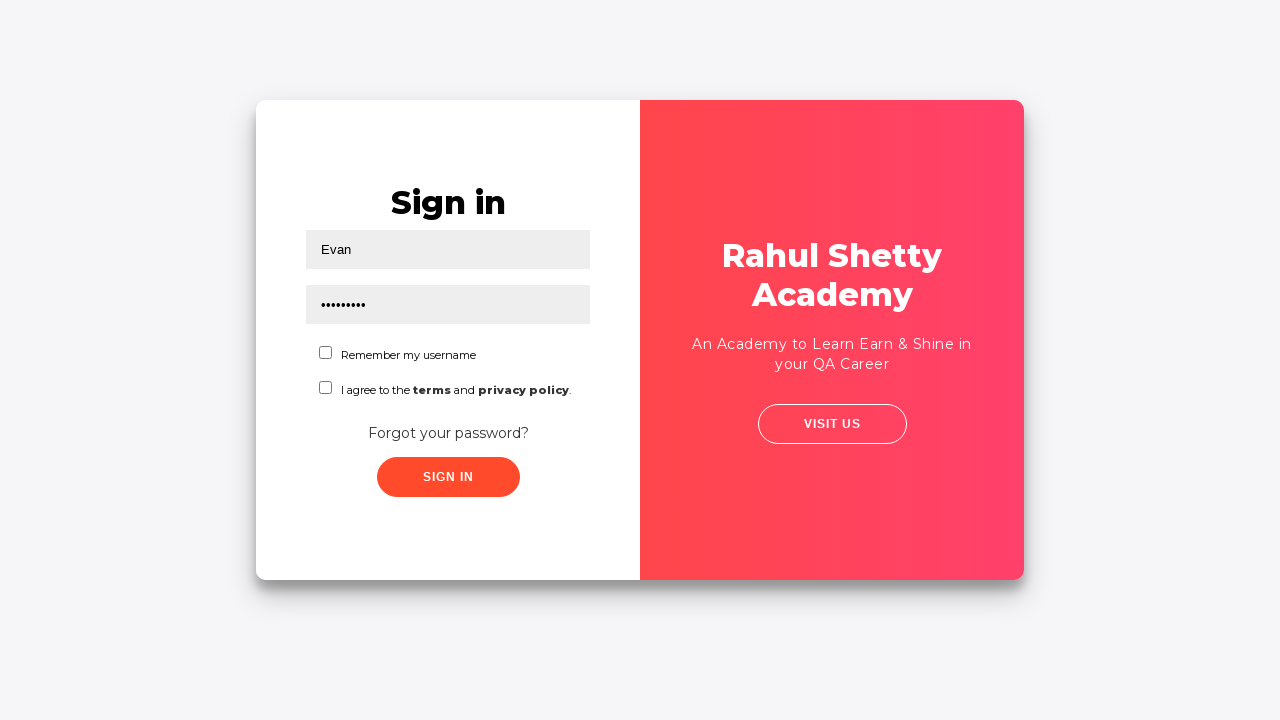

Clicked 'Forgot your password?' link to initiate password reset at (448, 433) on text=Forgot your password?
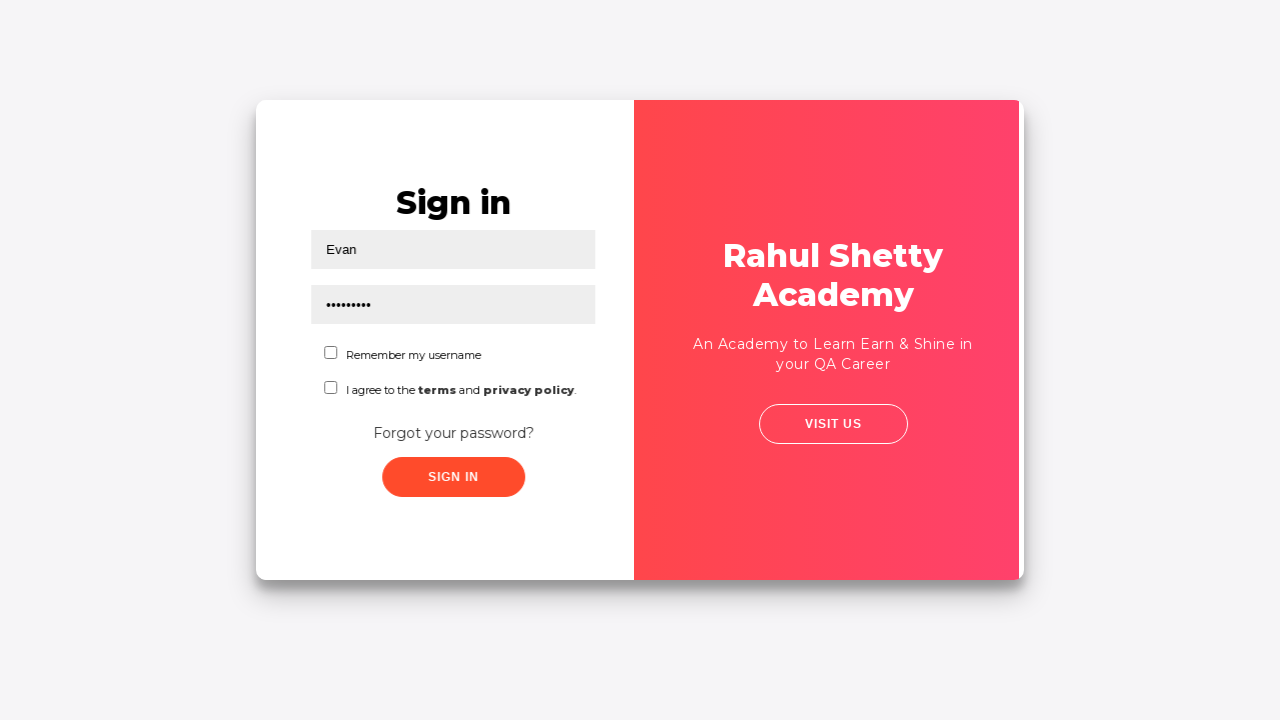

Waited for password reset form to load
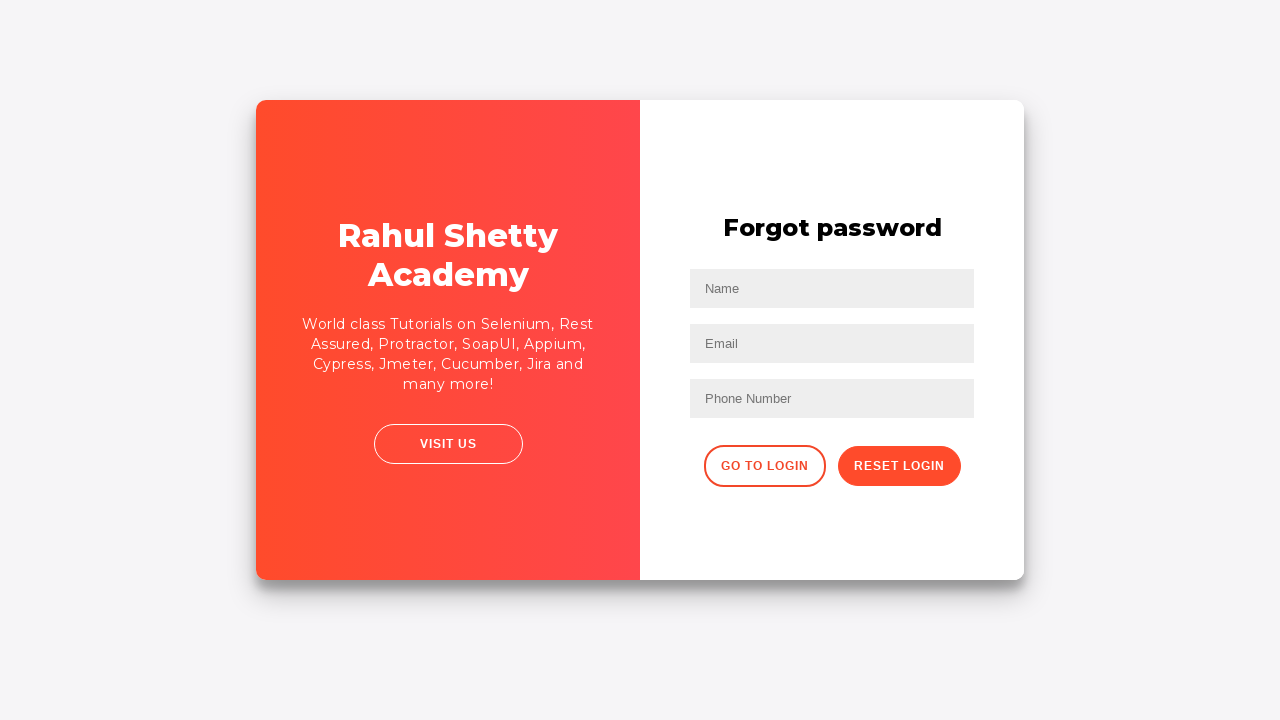

Filled password reset form name field with 'Evan' on input[placeholder='Name']
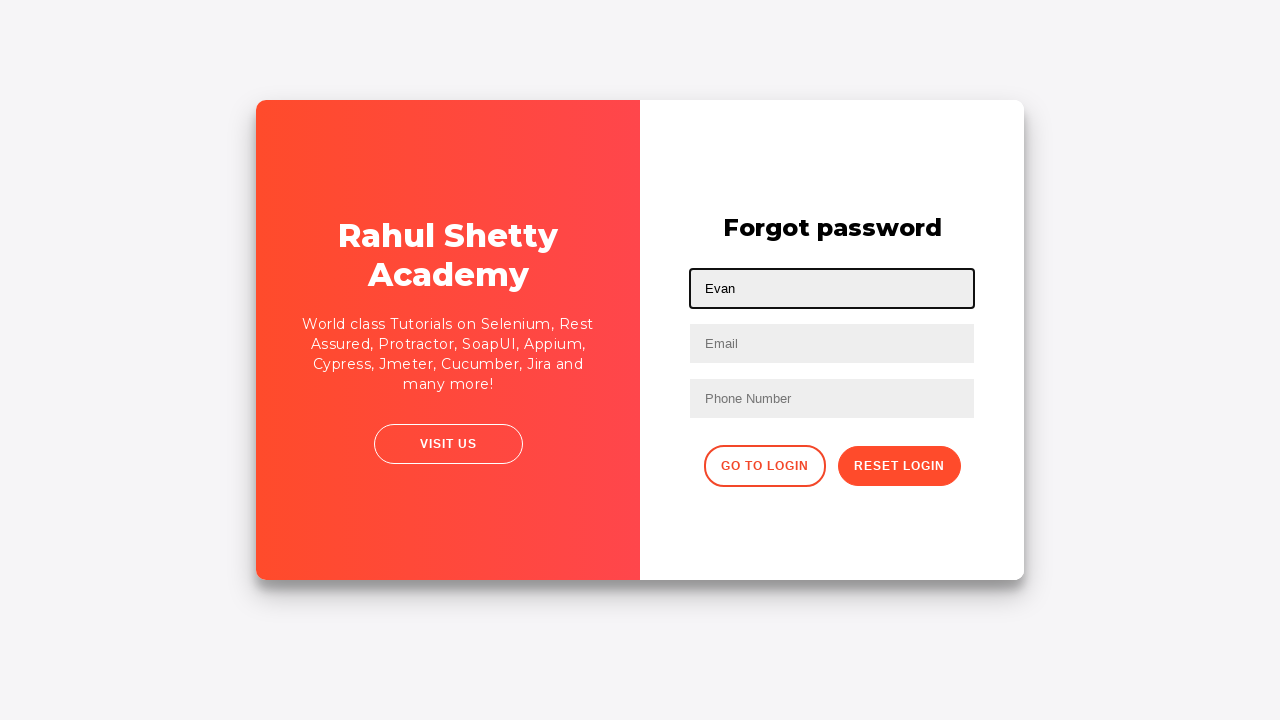

Filled password reset form email field with 'Evan@gmail.com' on input[placeholder='Email']
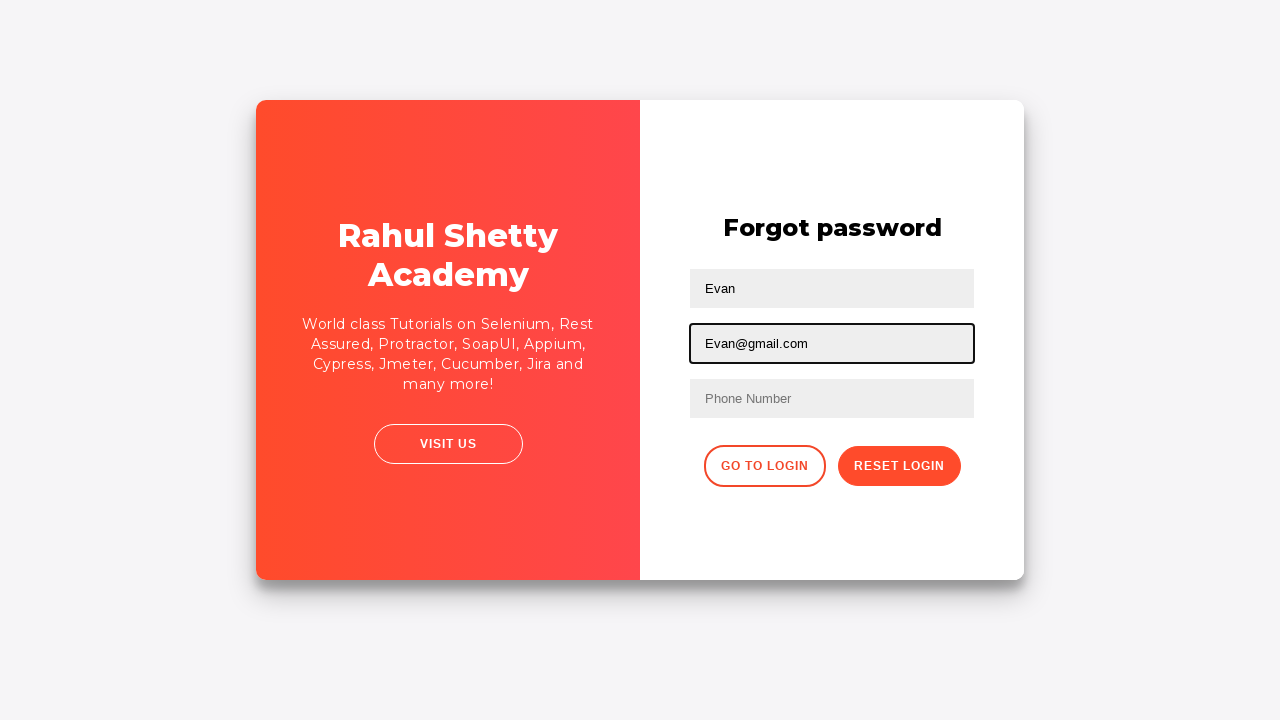

Filled password reset form phone field with '9864353253' on //form/input[3]
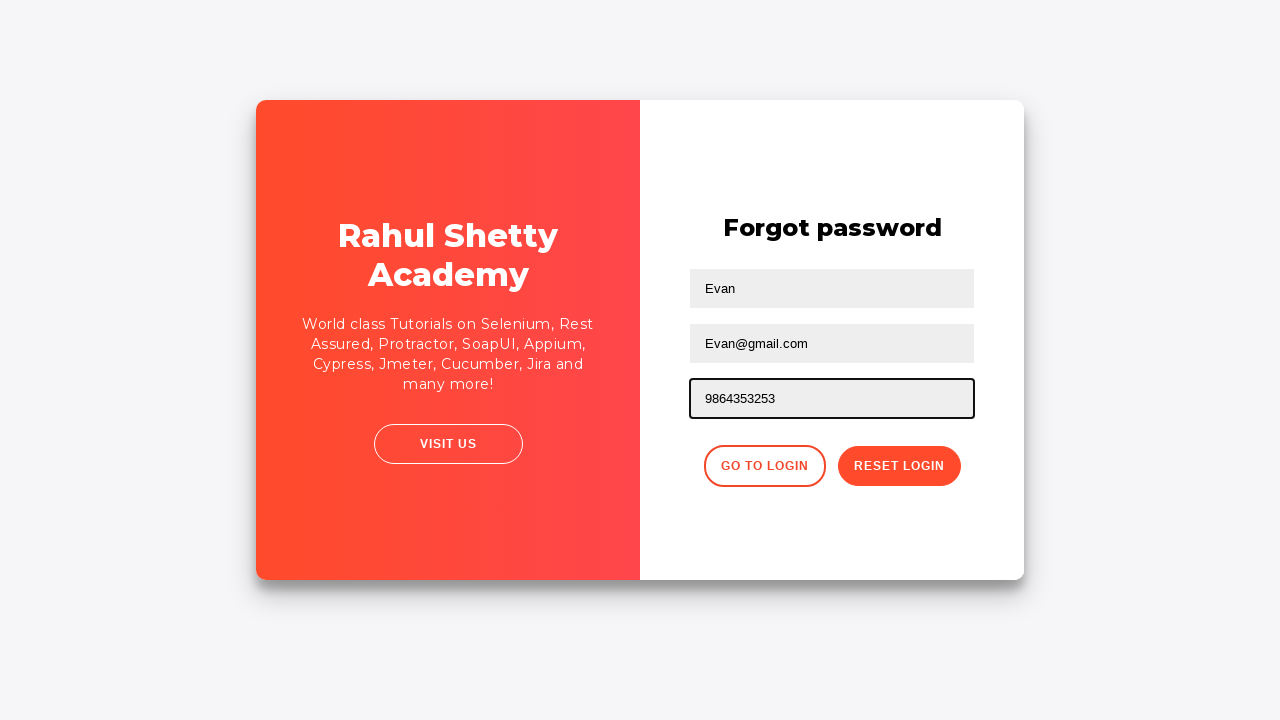

Clicked reset login button to submit password reset form at (899, 466) on .reset-pwd-btn
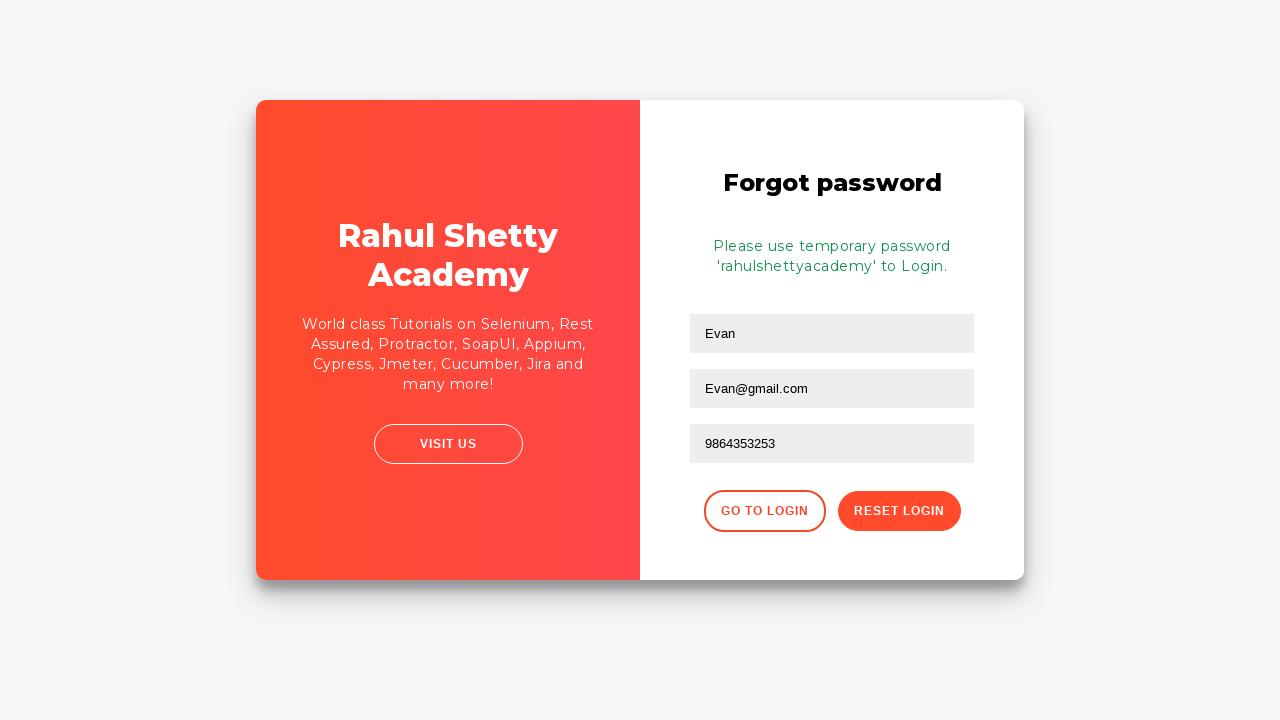

Clicked go to login button to return to login form at (764, 511) on xpath=//div[@class='forgot-pwd-btn-conainer']/button[1]
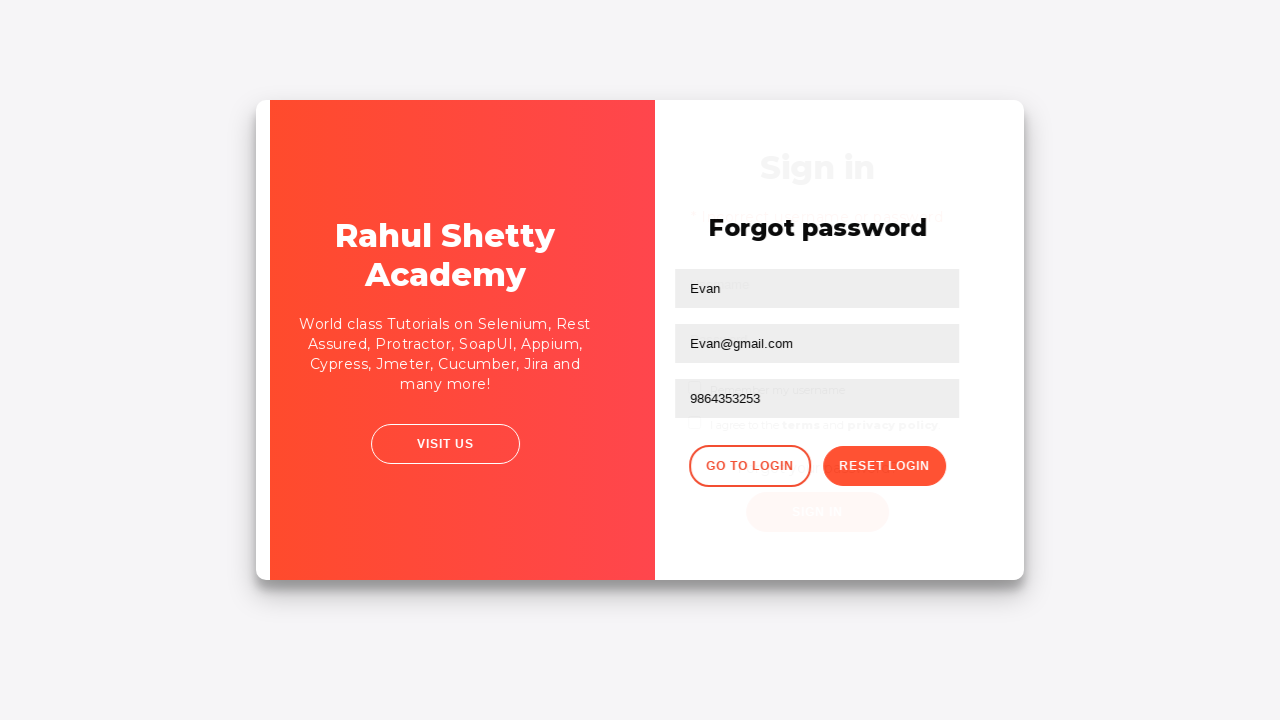

Waited for login form to load
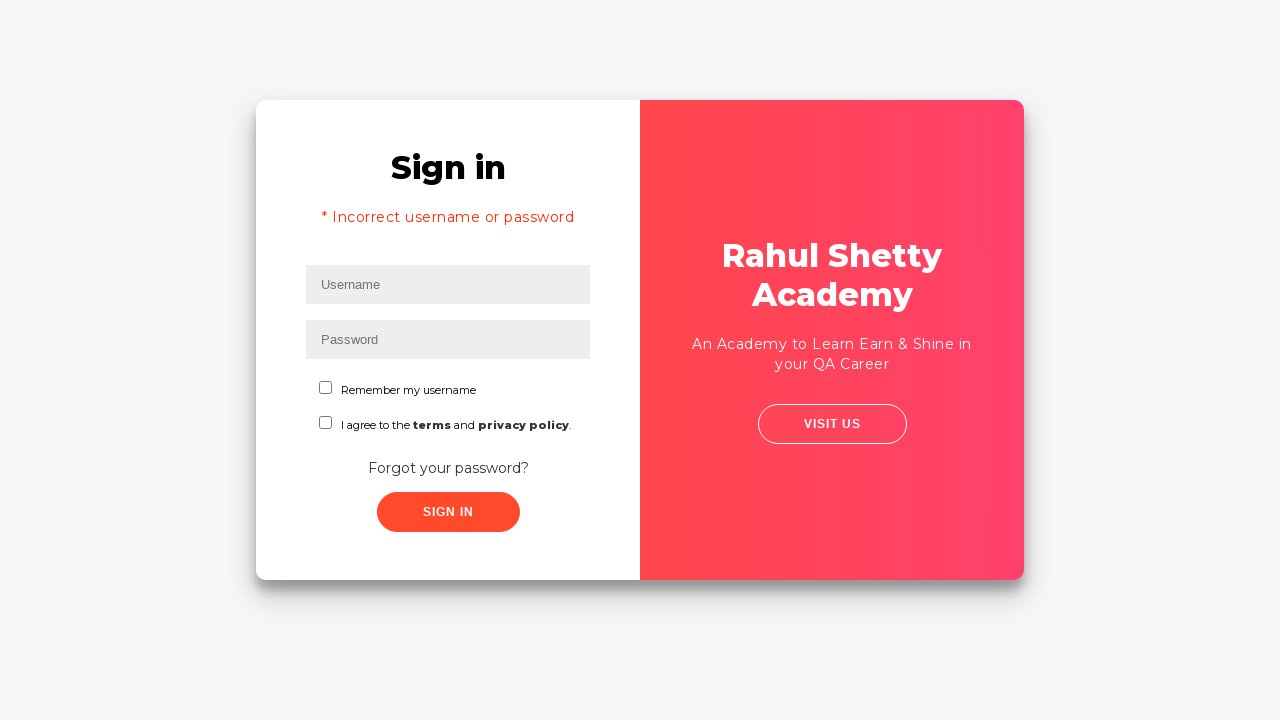

Filled username field with correct credentials 'rahul' on #inputUsername
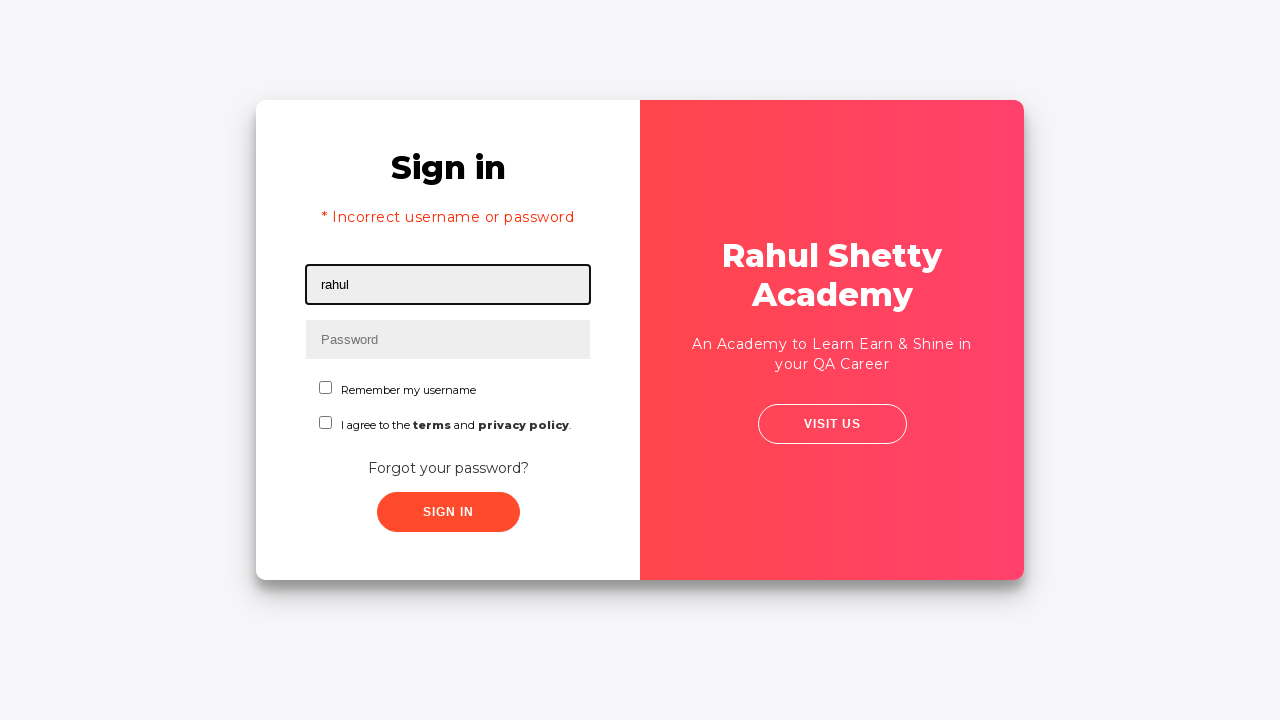

Filled password field with correct password 'rahulshettyacademy' on input[type*='pass']
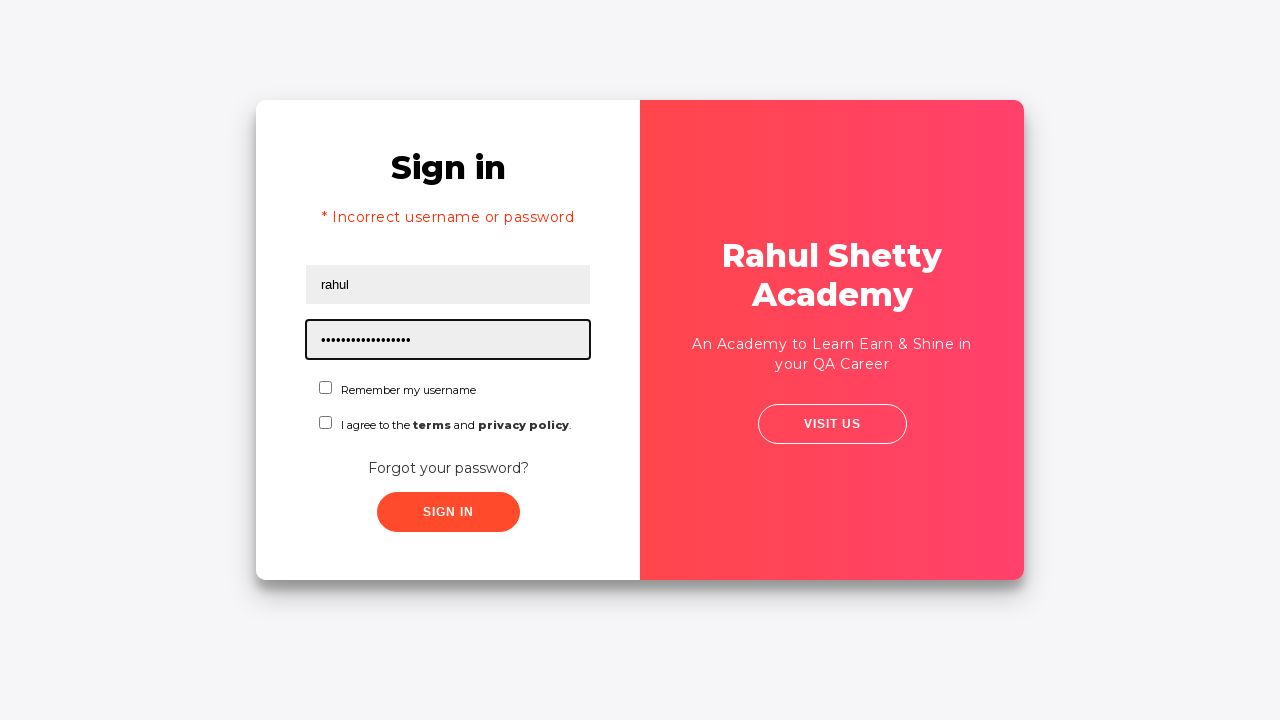

Checked the agreement checkbox at (326, 388) on #chkboxOne
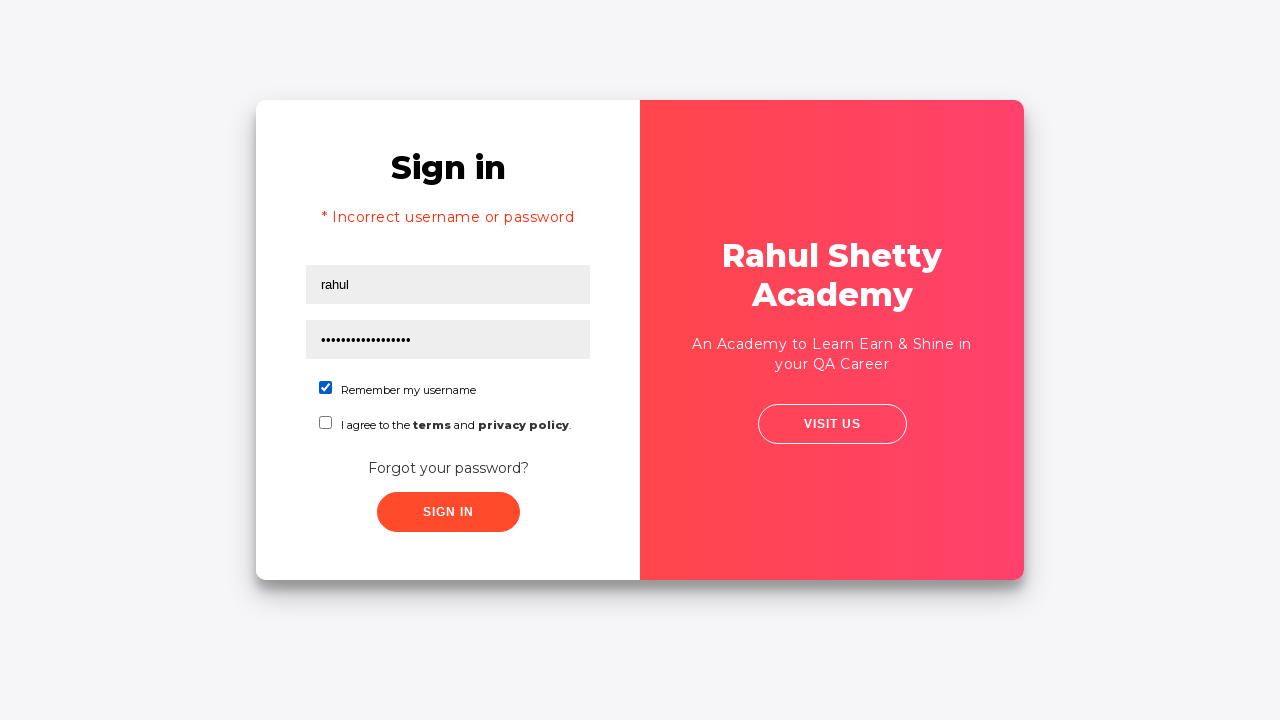

Clicked submit button to log in with correct credentials at (448, 512) on xpath=//button[contains(@class,'submit')]
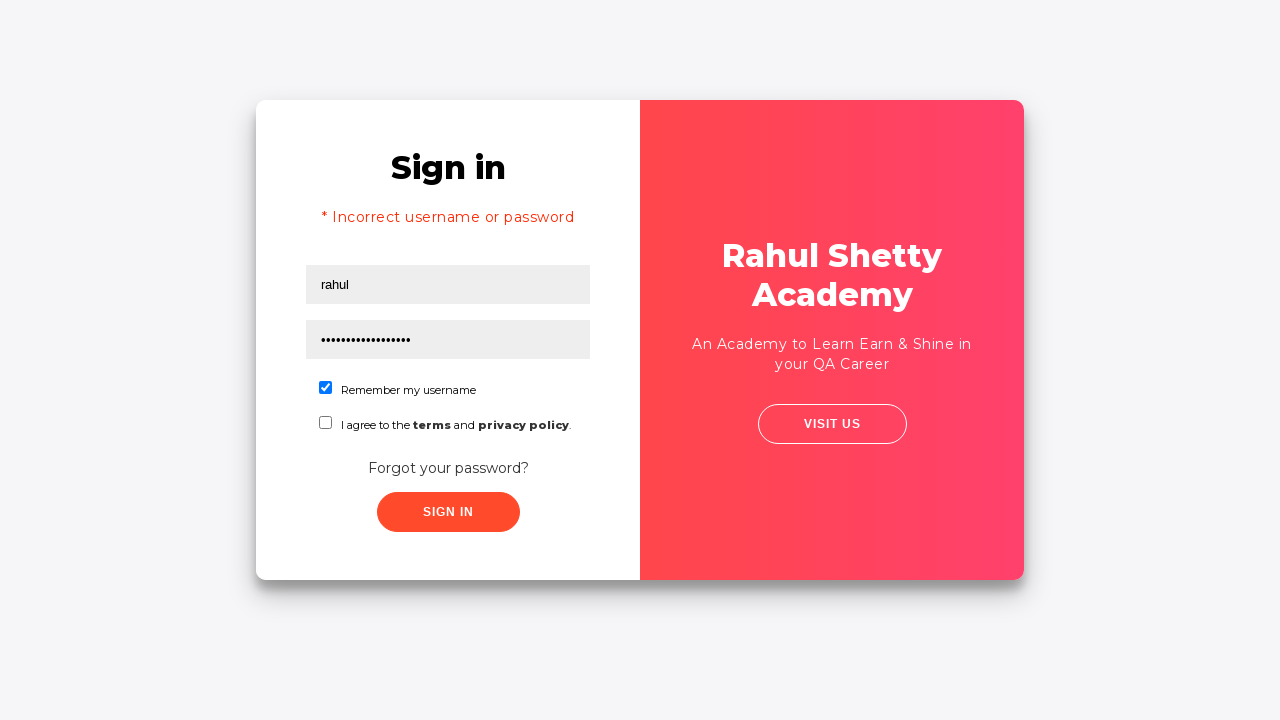

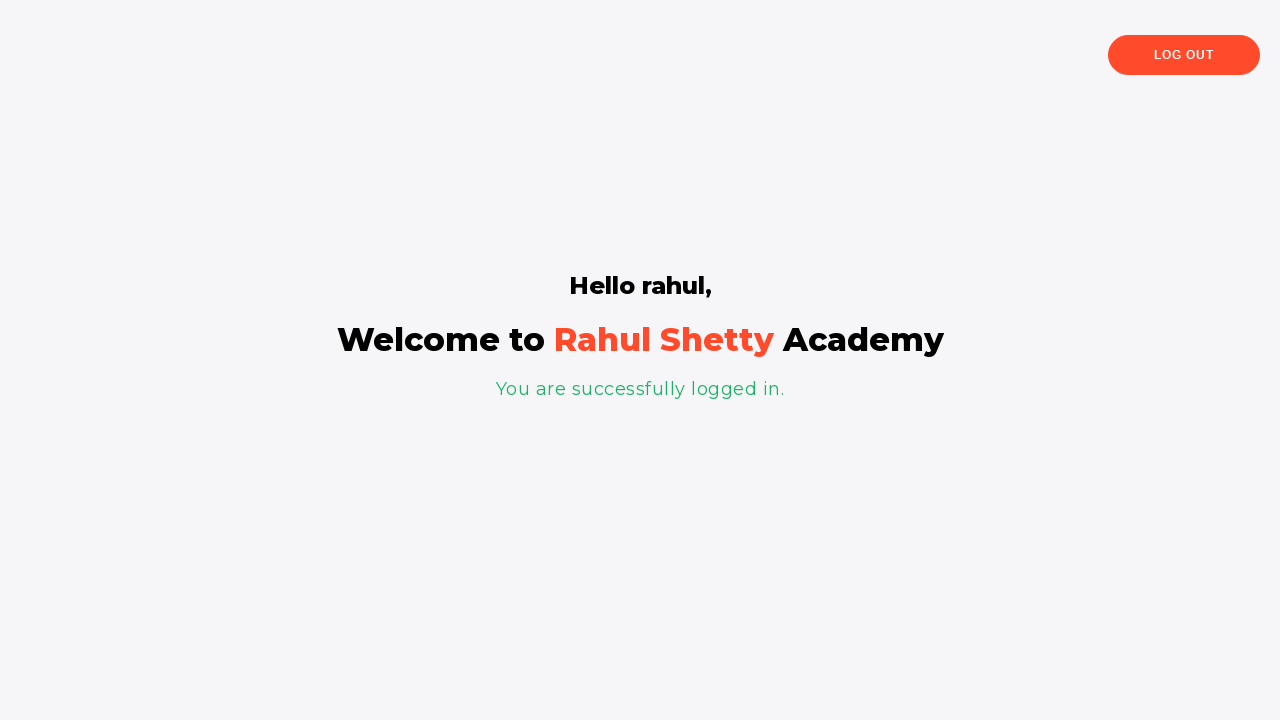